Navigates to the Tokyo Ota City public reservation system and clicks on the first available link on the page.

Starting URL: https://www.yoyaku.city.ota.tokyo.jp/ota-user/mainservlet/UserPublic

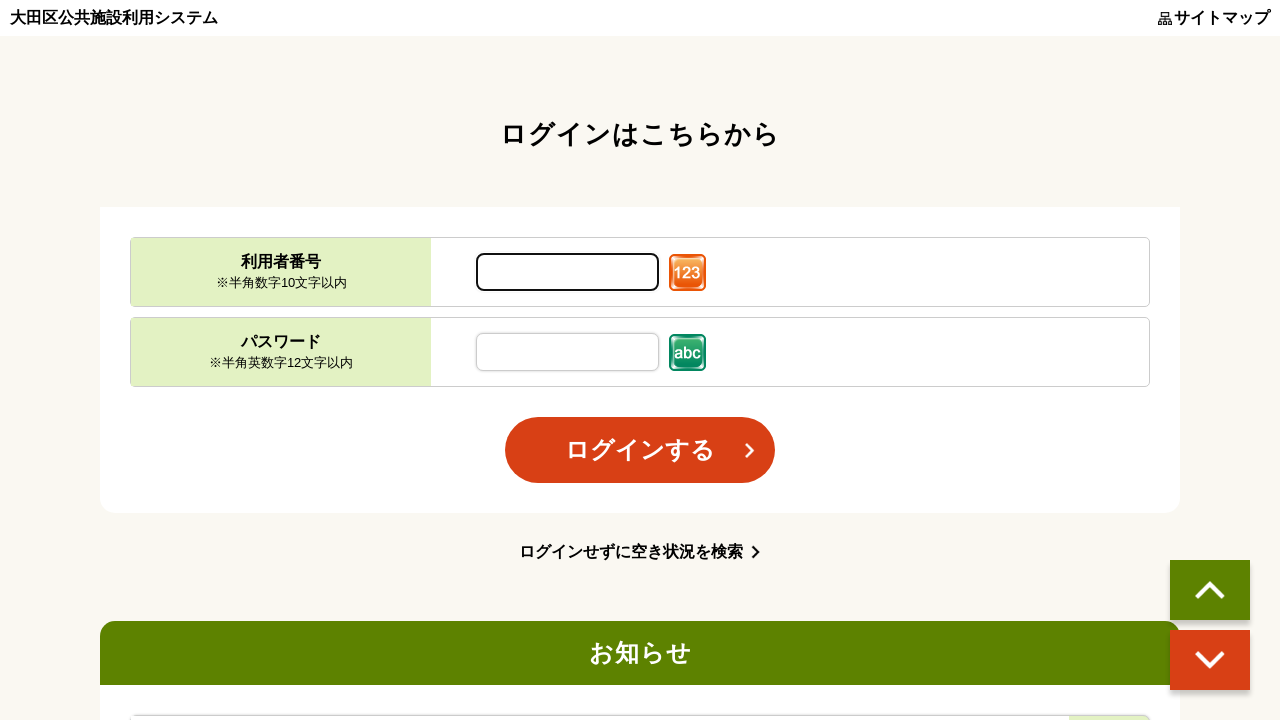

Waited for page DOM content to load
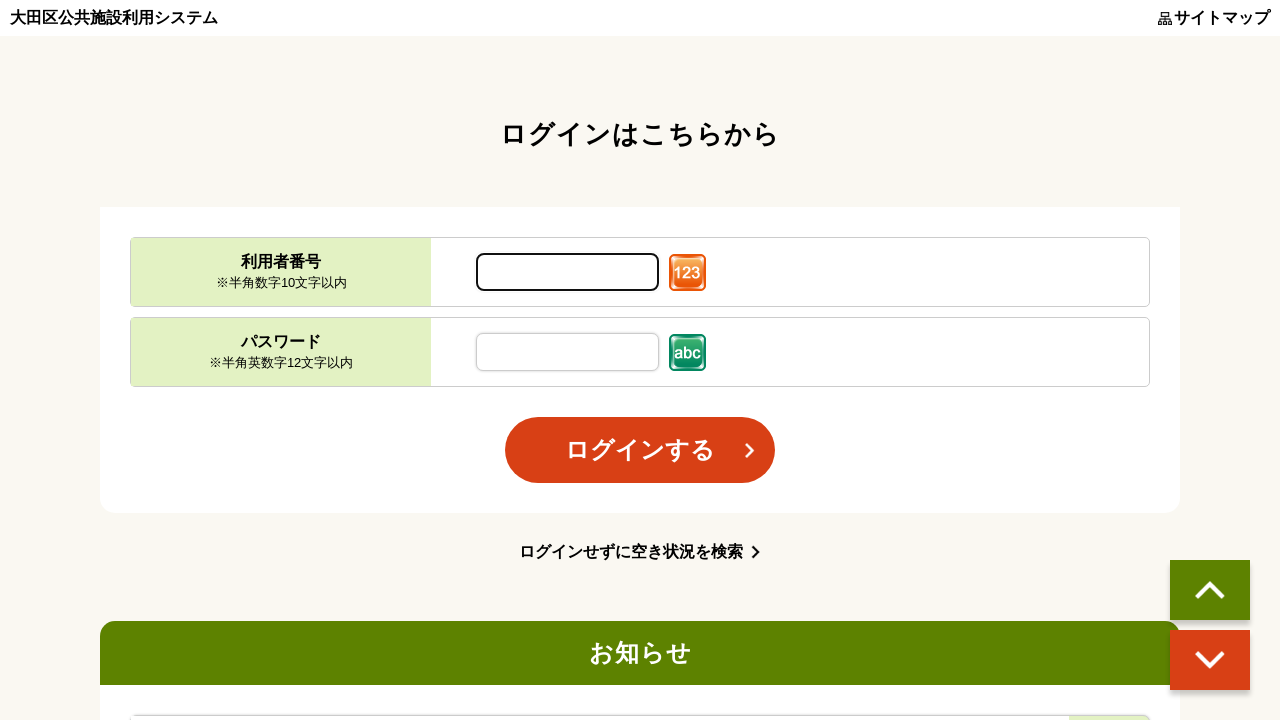

Clicked the first available link on the Tokyo Ota City reservation system page at (192, 18) on a[href]
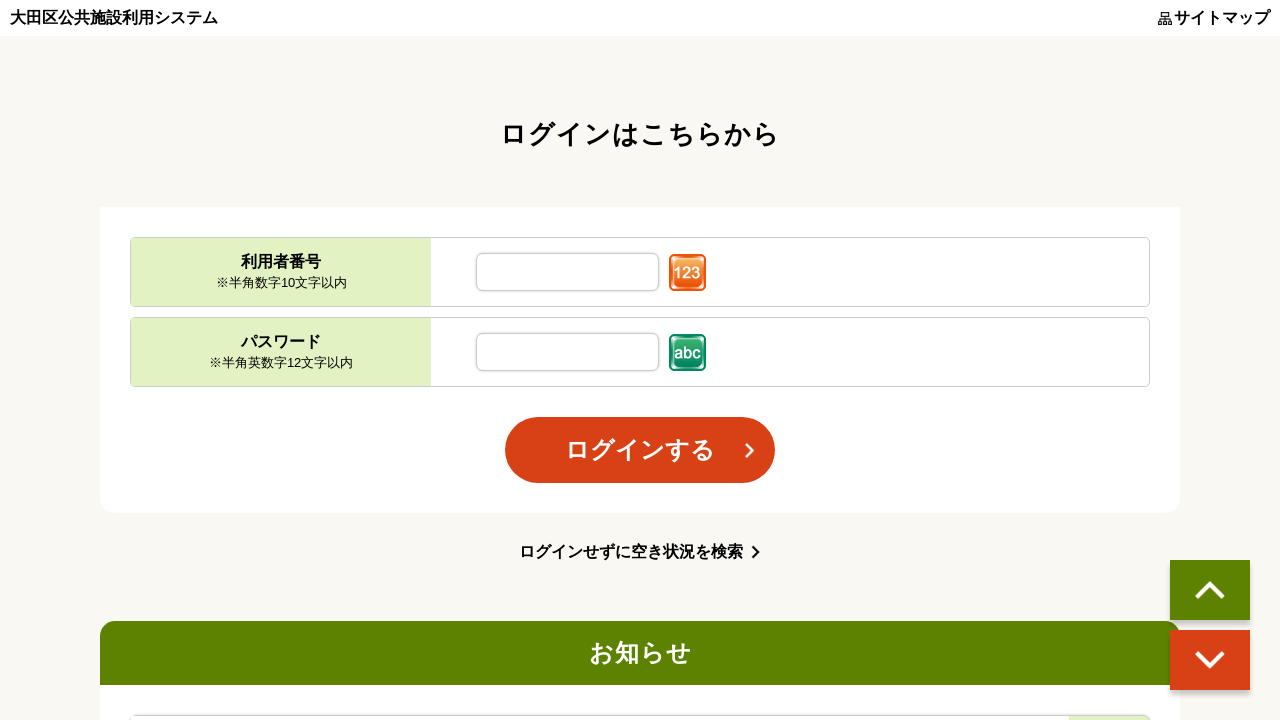

Waited for page to fully load after link click
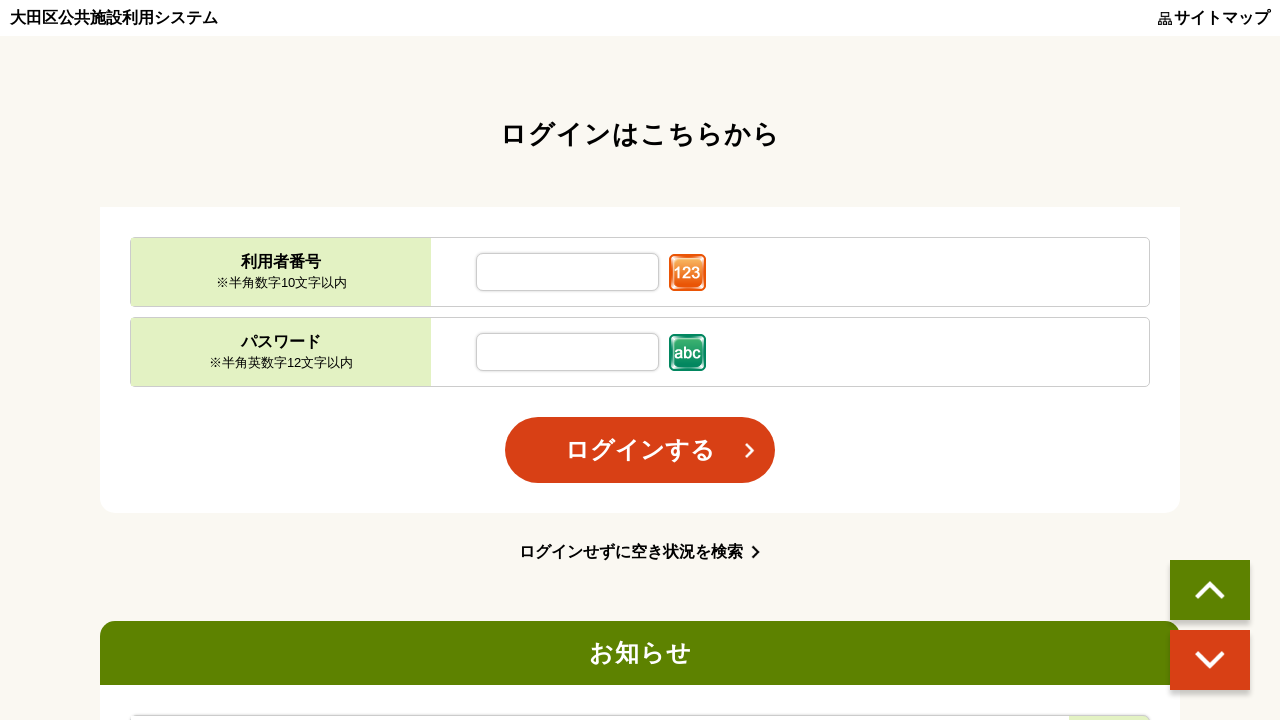

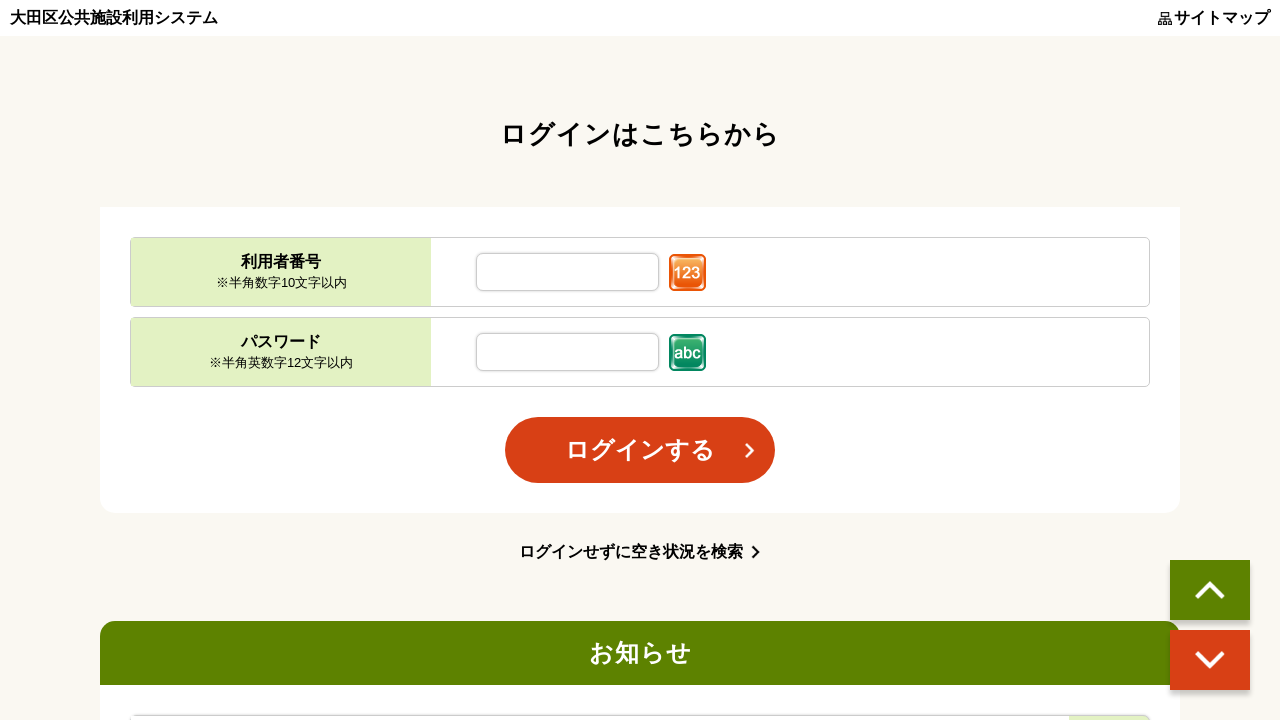